Navigates to a book catalog website, clicks on different category links (Humor and Art), and verifies that product listings load for each category.

Starting URL: http://books.toscrape.com

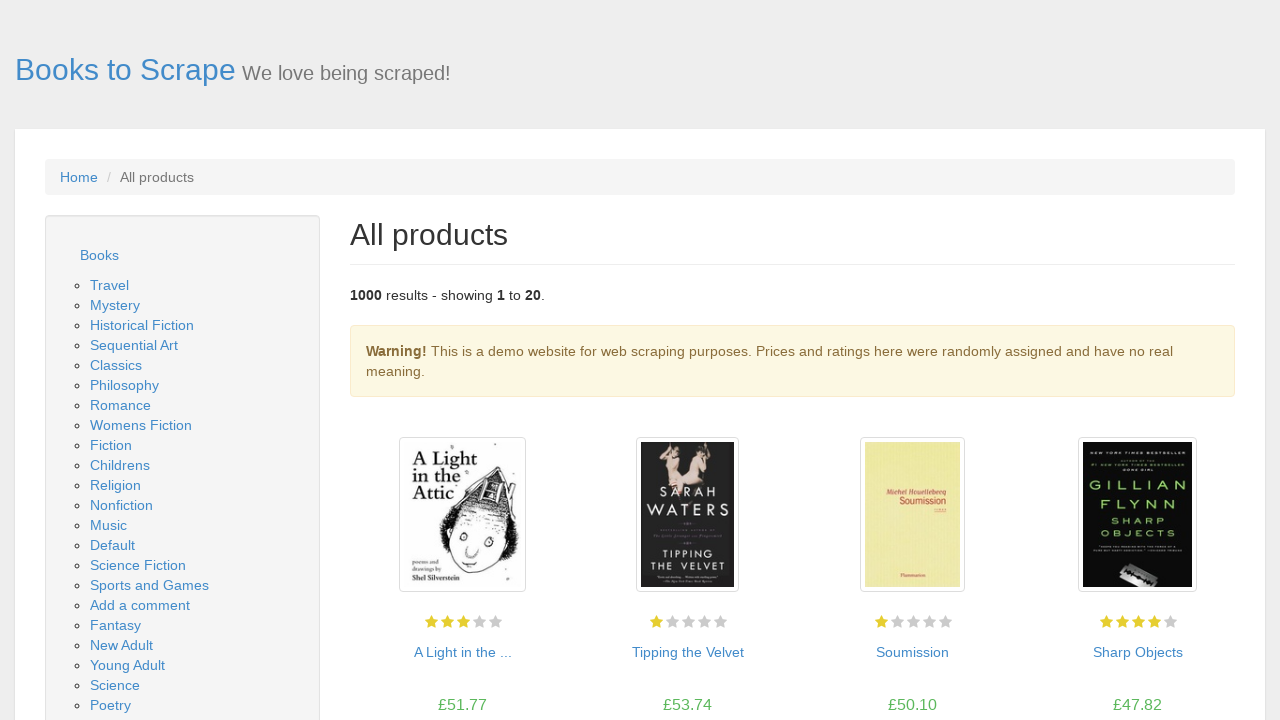

Navigated to book catalog website at http://books.toscrape.com
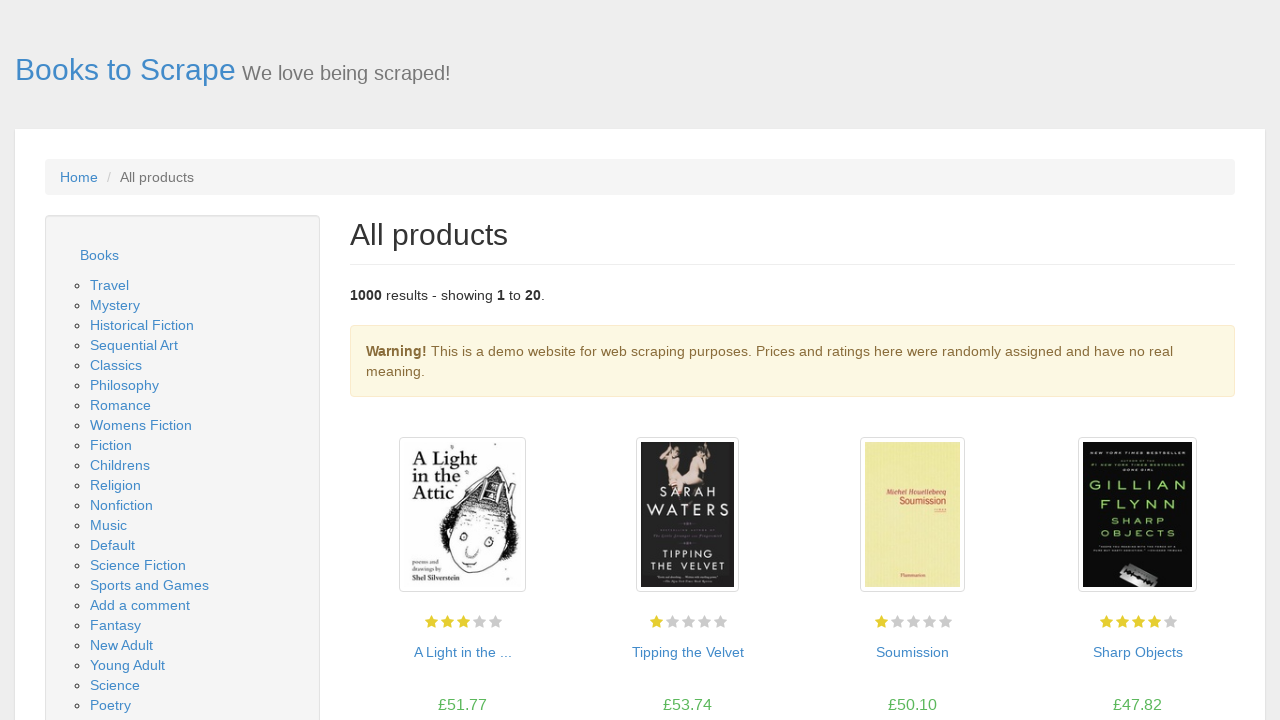

Clicked on Humor category link at (112, 360) on //a[contains(text(),'Humor')]
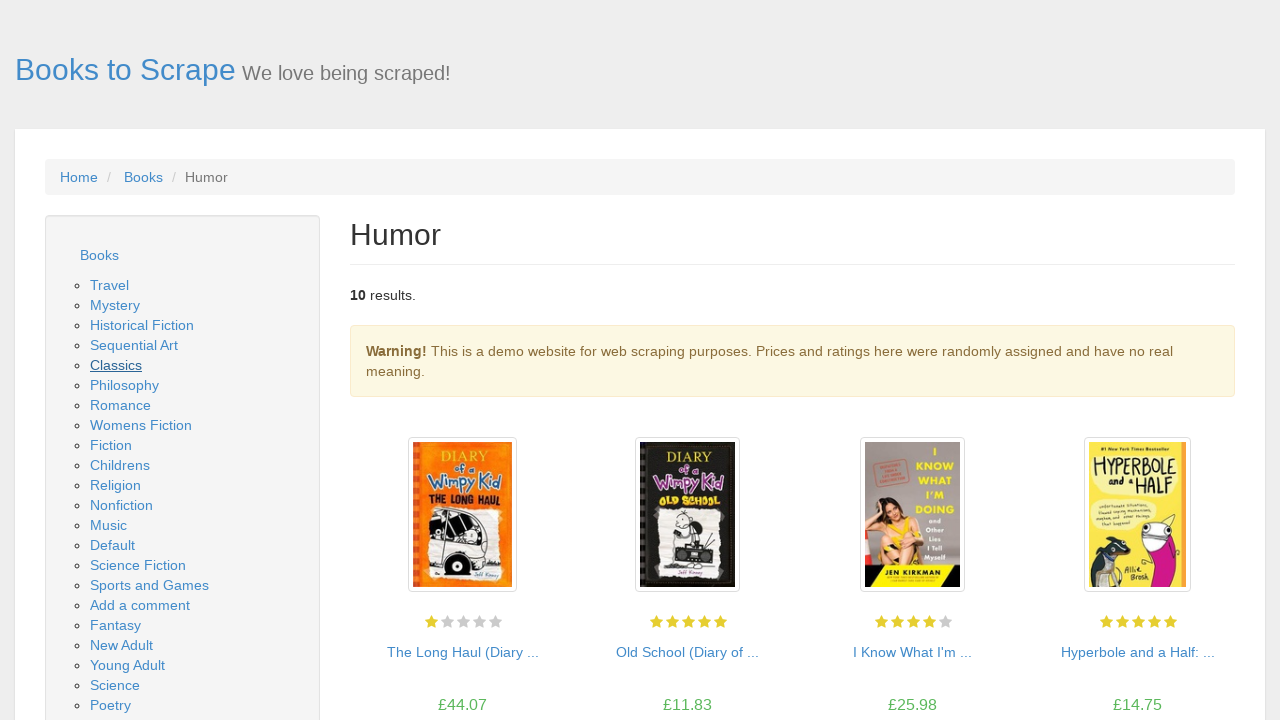

Product listings loaded for Humor category
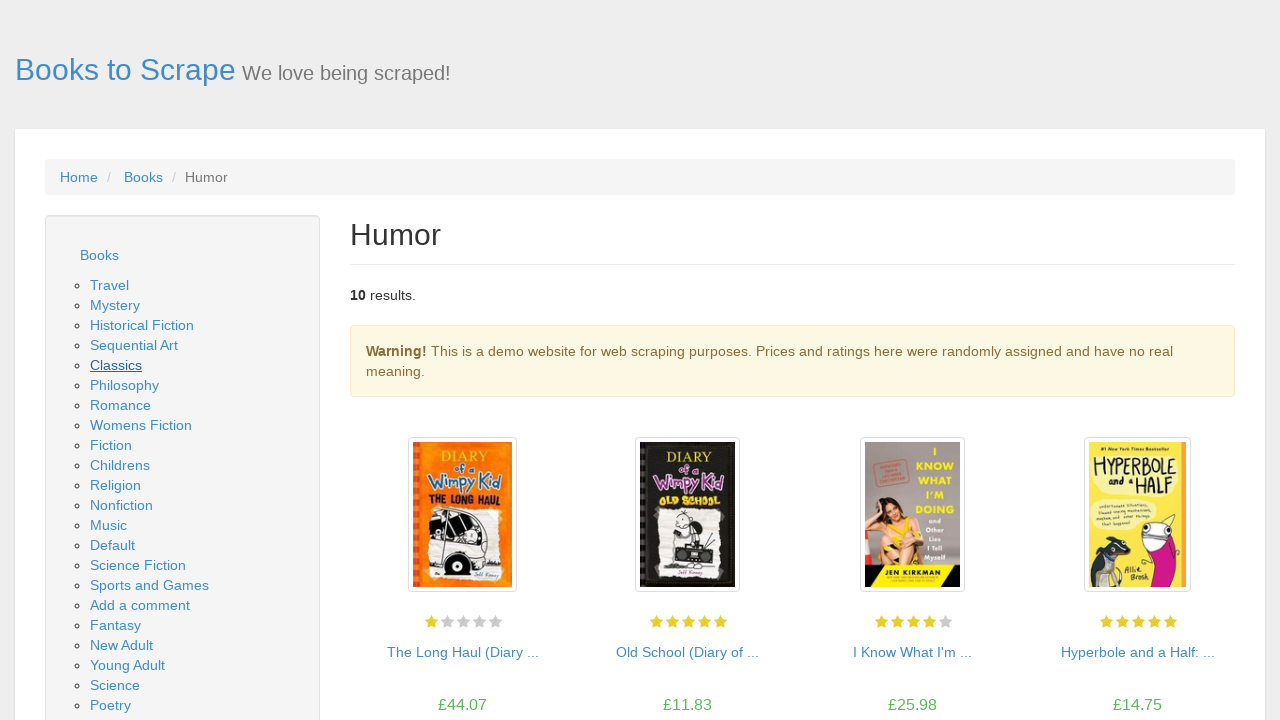

Verified products are displayed in Humor category
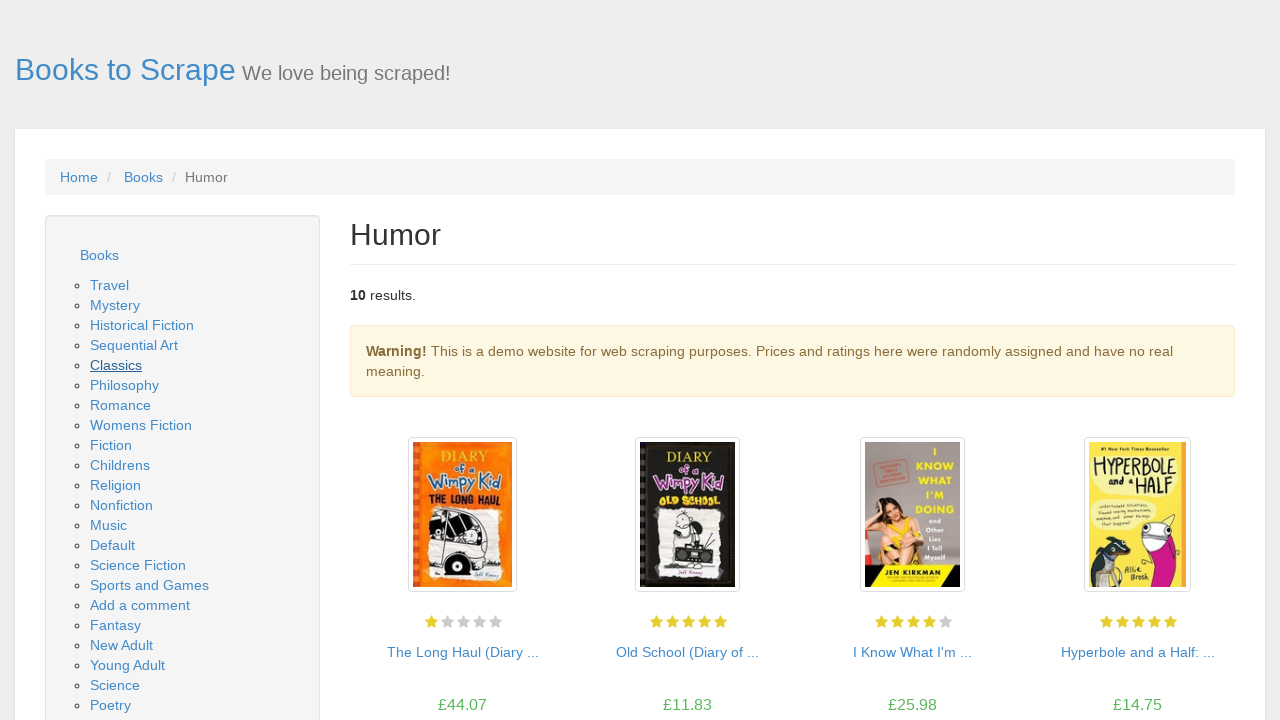

Navigated back to homepage
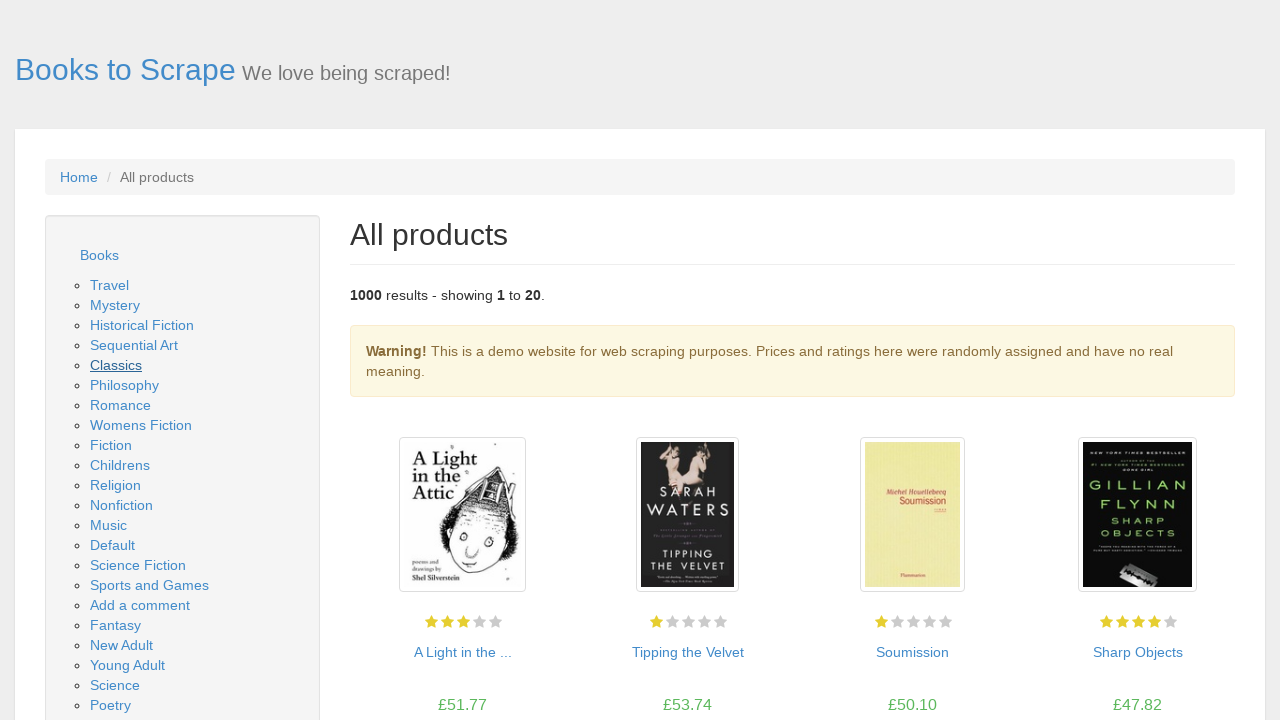

Clicked on Art category link at (134, 345) on //a[contains(text(),'Art')]
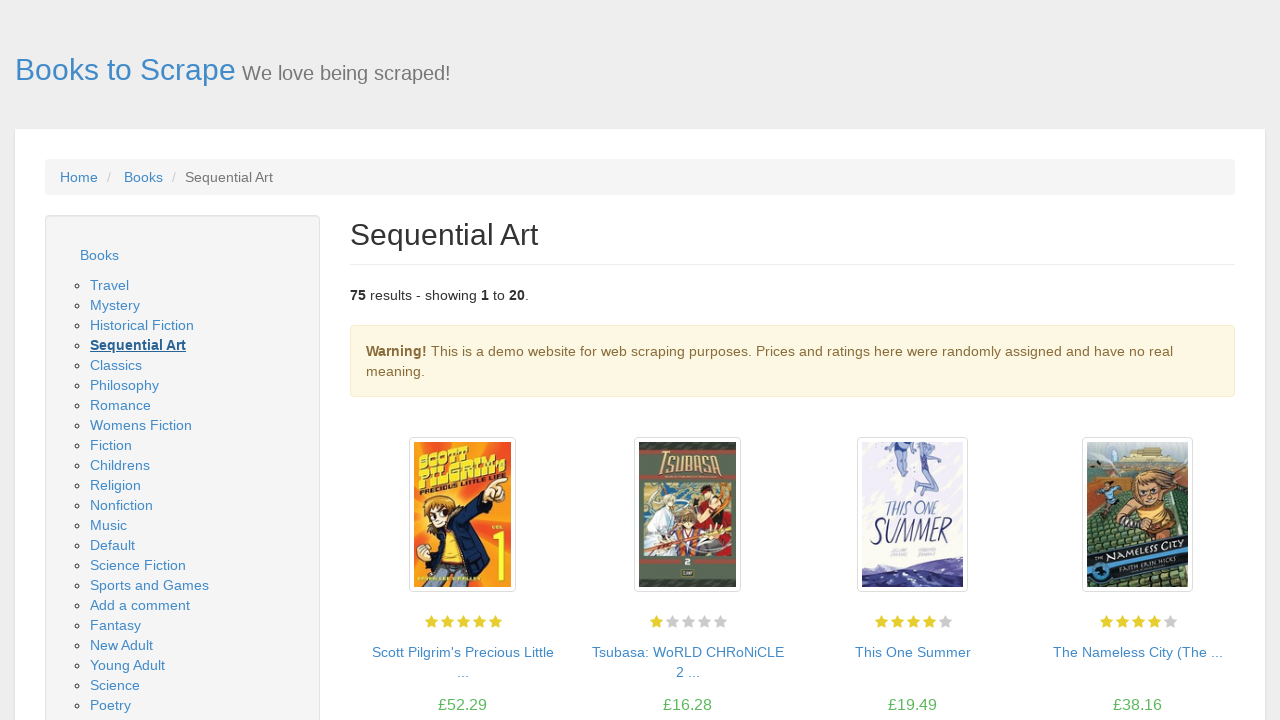

Product listings loaded for Art category
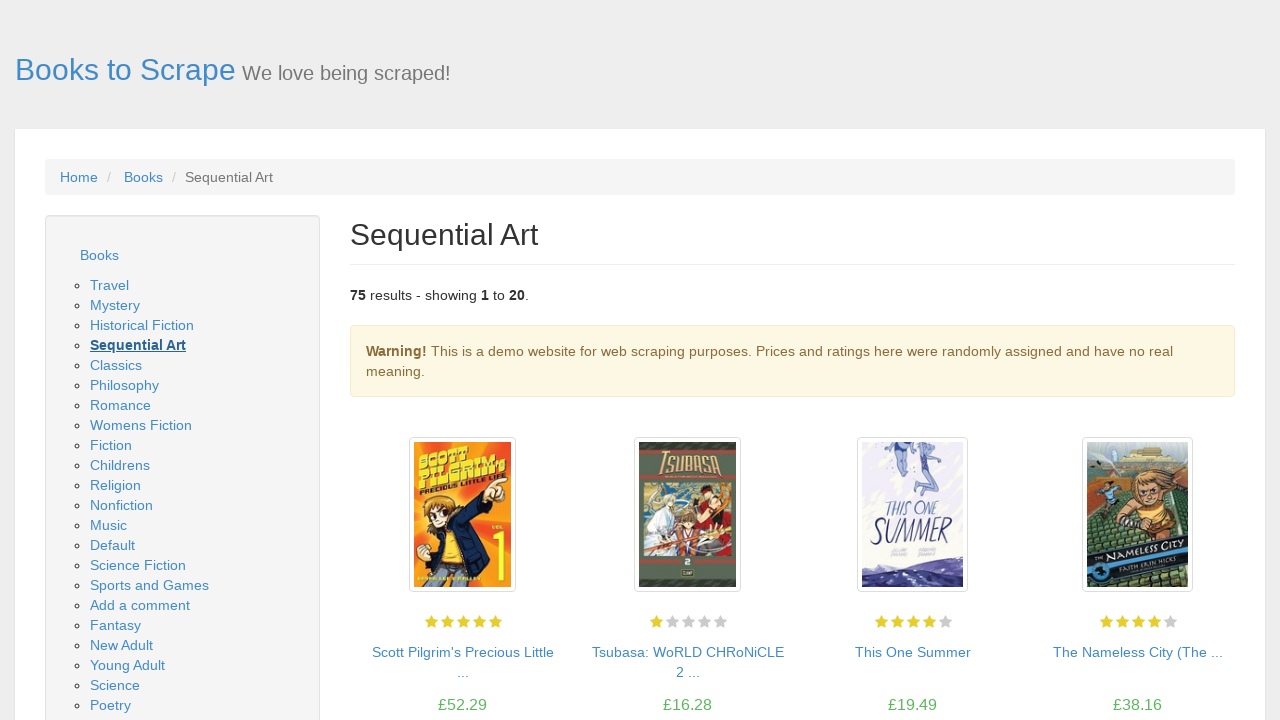

Verified products are displayed in Art category
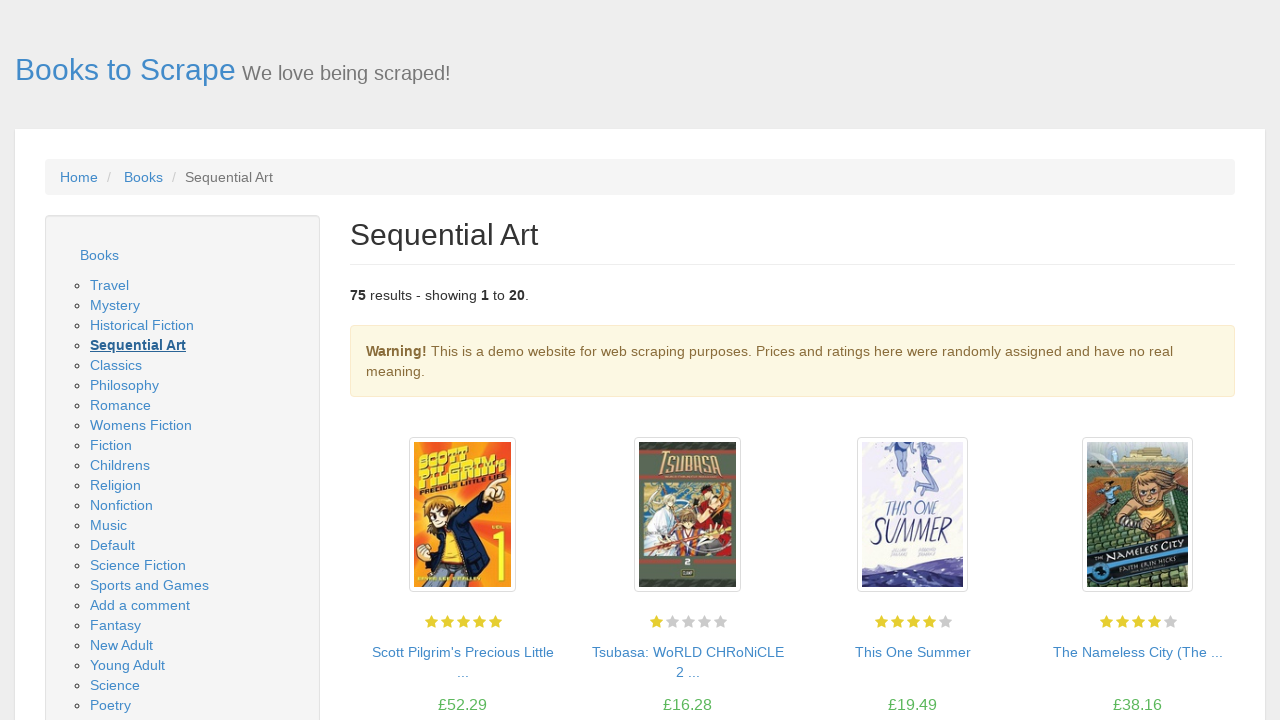

Navigated back to homepage
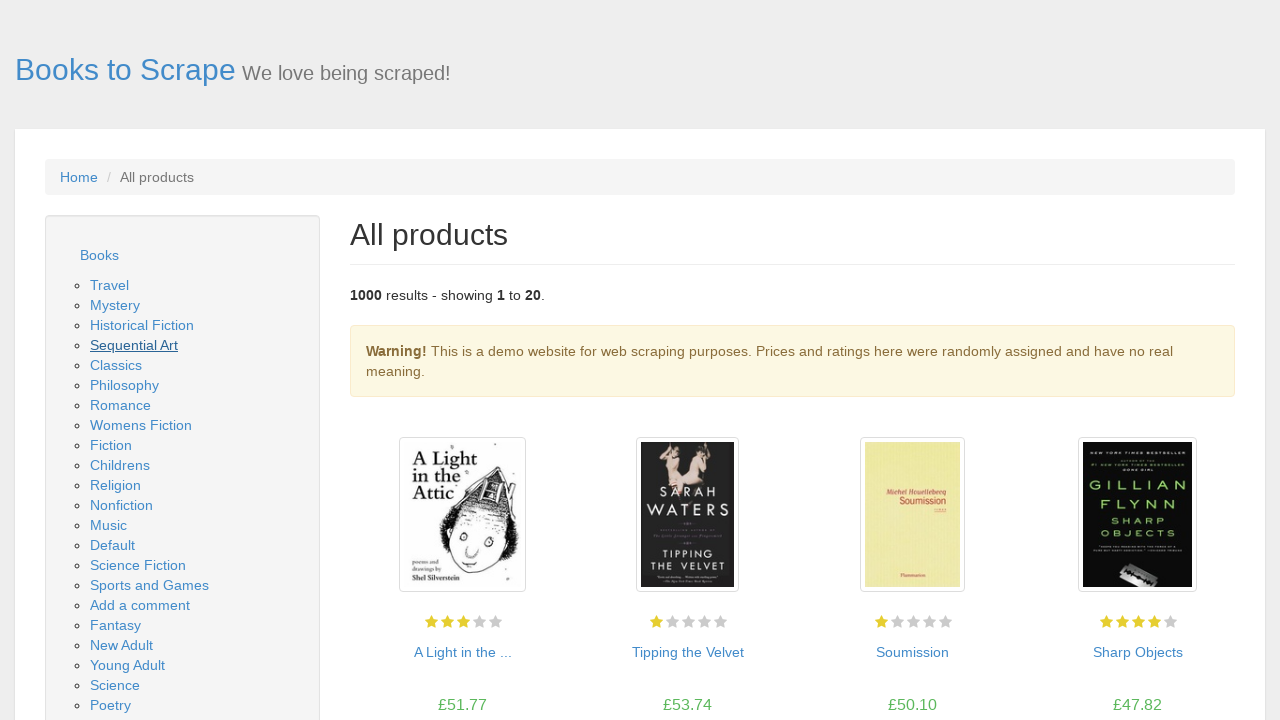

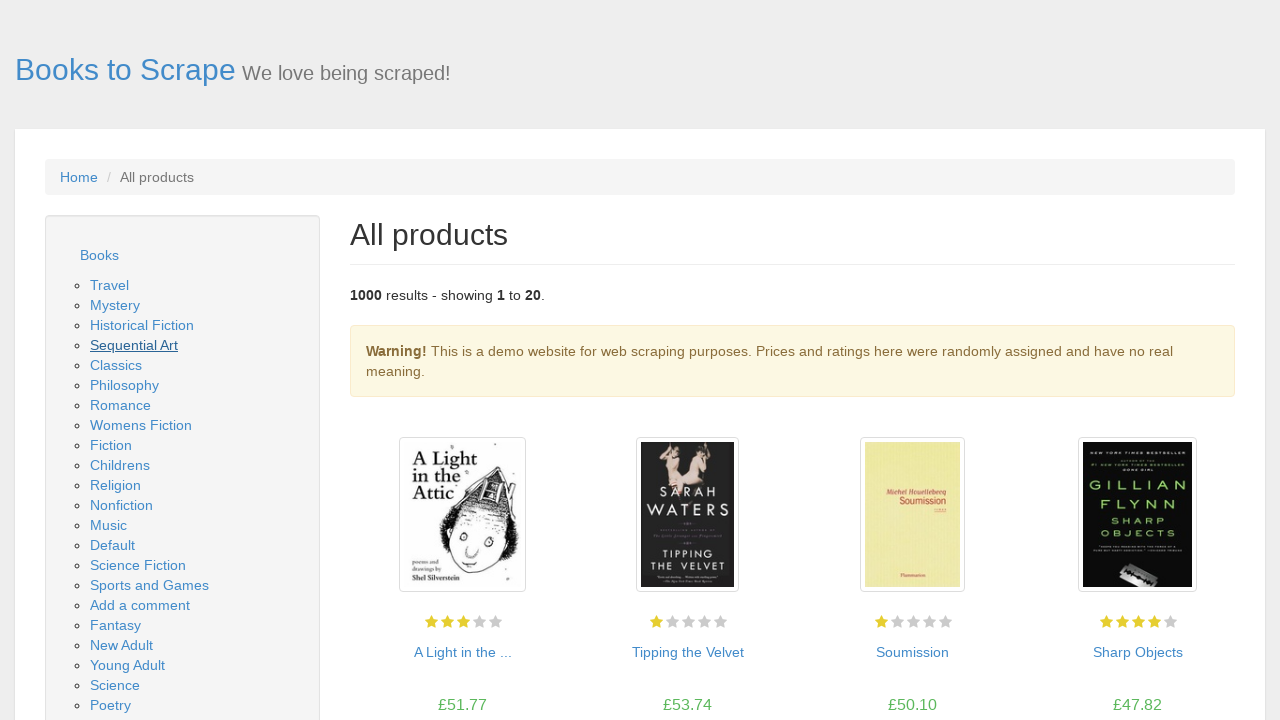